Tests multiple select dropdown functionality by selecting multiple options by index and verifying the selections

Starting URL: http://htmlbook.ru/html/select

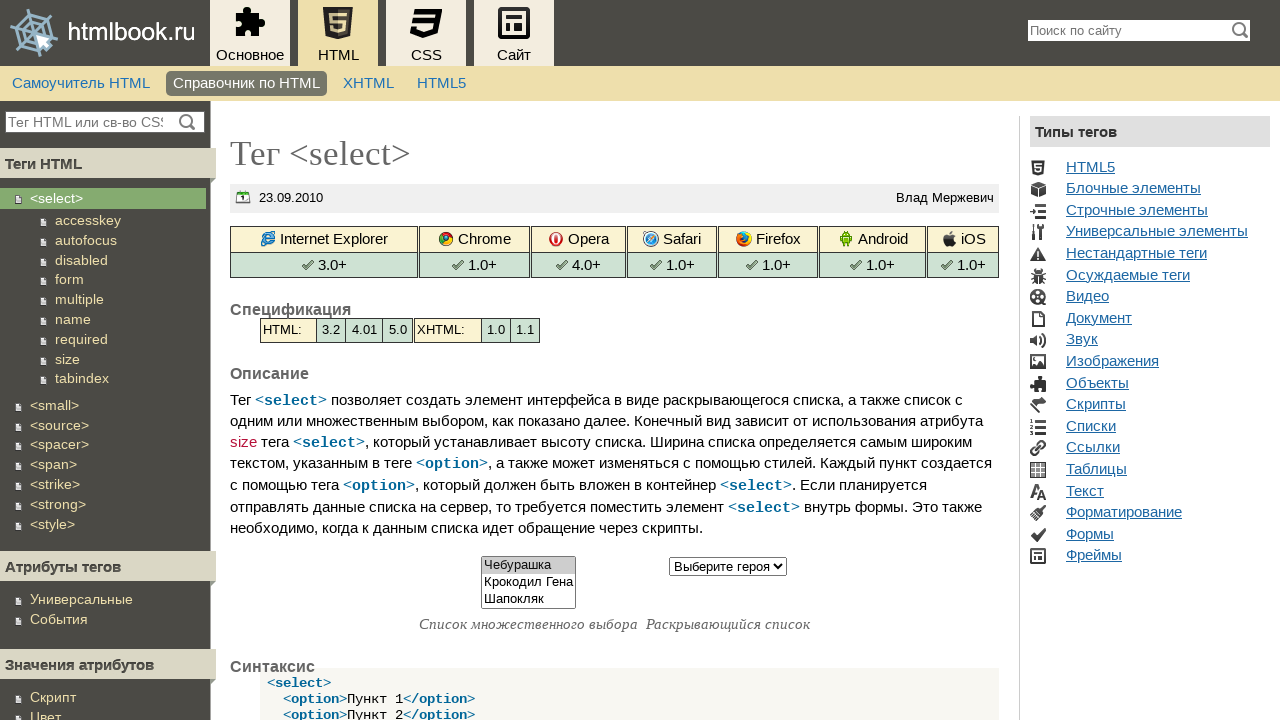

Located the multi-select dropdown element
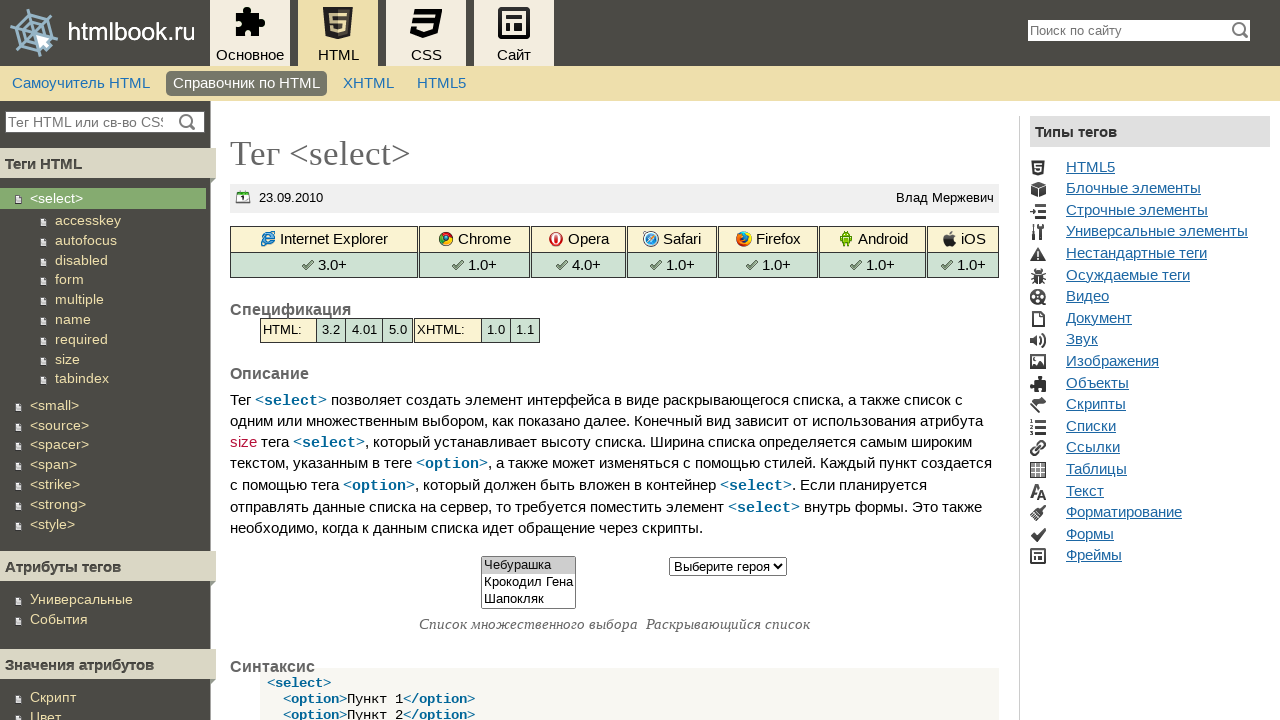

Selected option at index 1 from the dropdown on select[name='select']
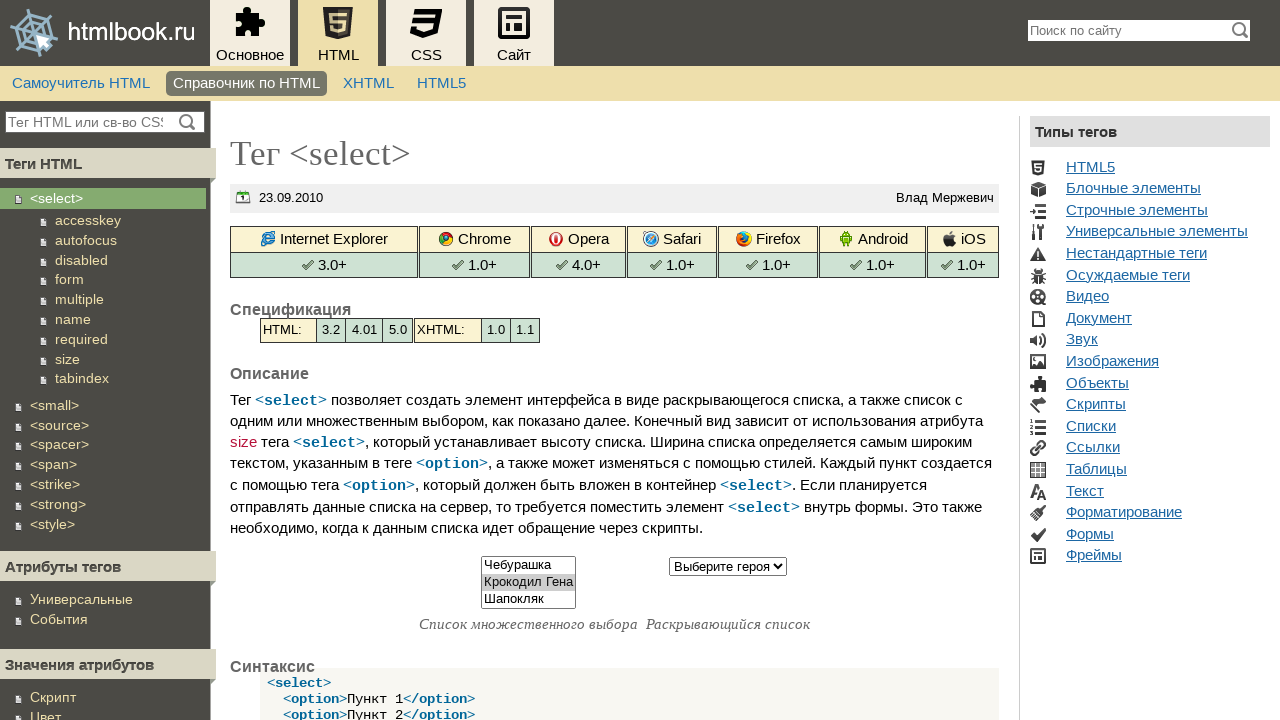

Selected option at index 3 from the dropdown on select[name='select']
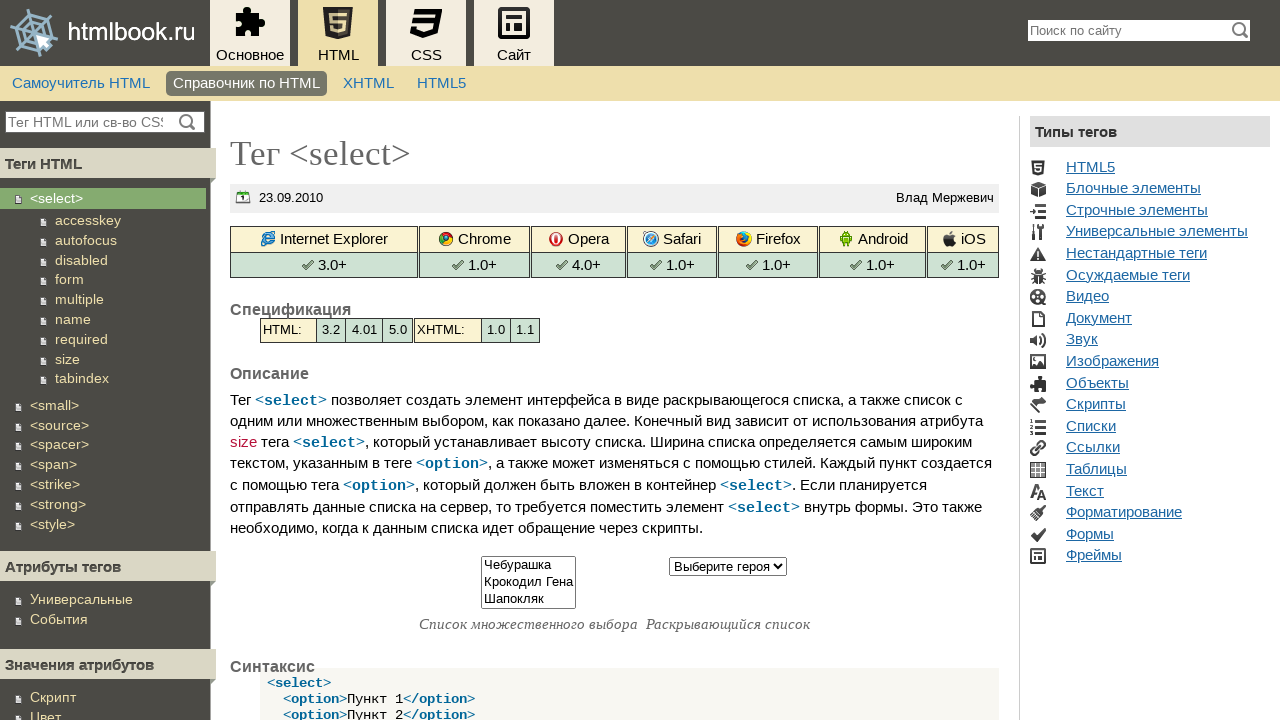

Waited 500ms to verify both selections are applied
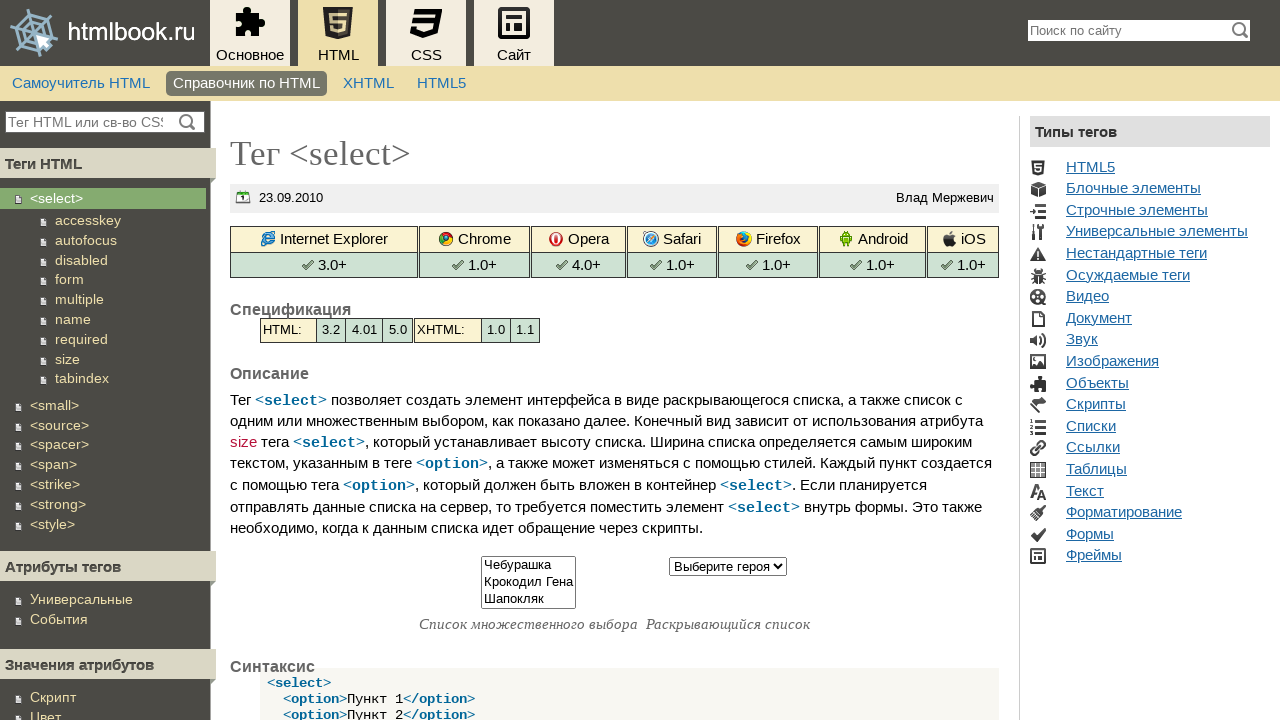

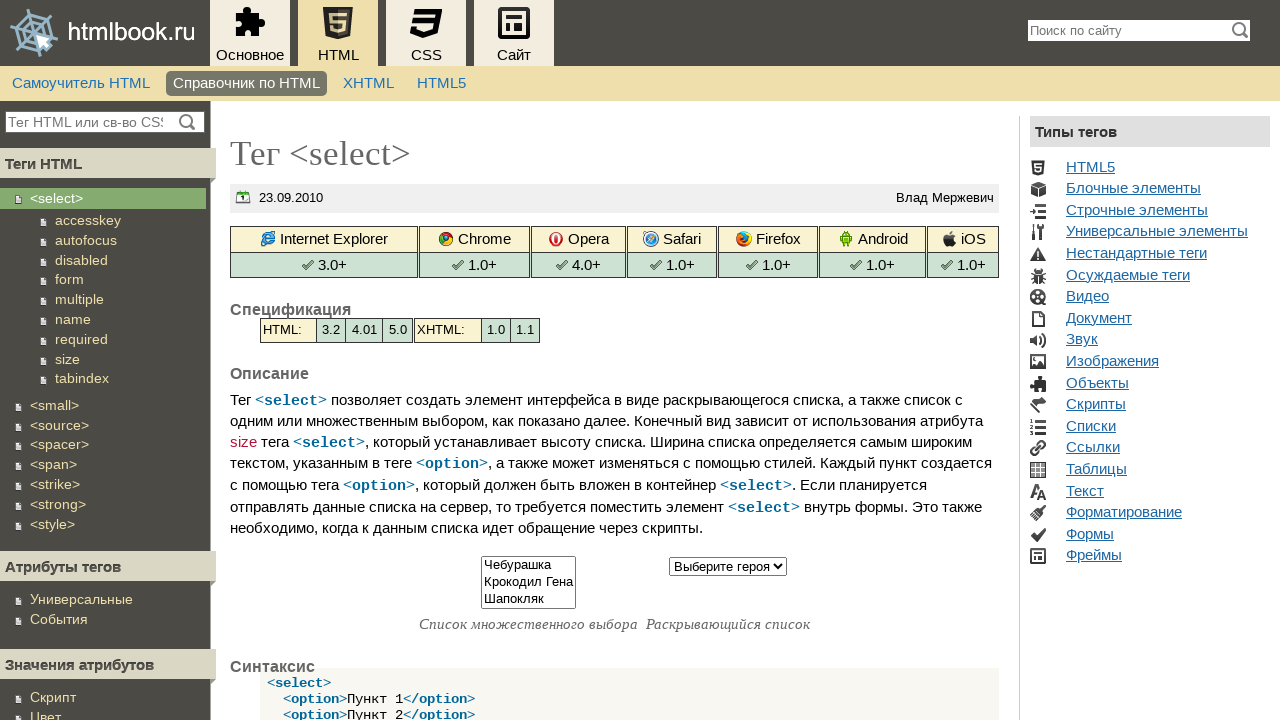